Tests prompt alert handling by clicking a button, entering text in the prompt, and accepting it

Starting URL: https://demoqa.com/alerts

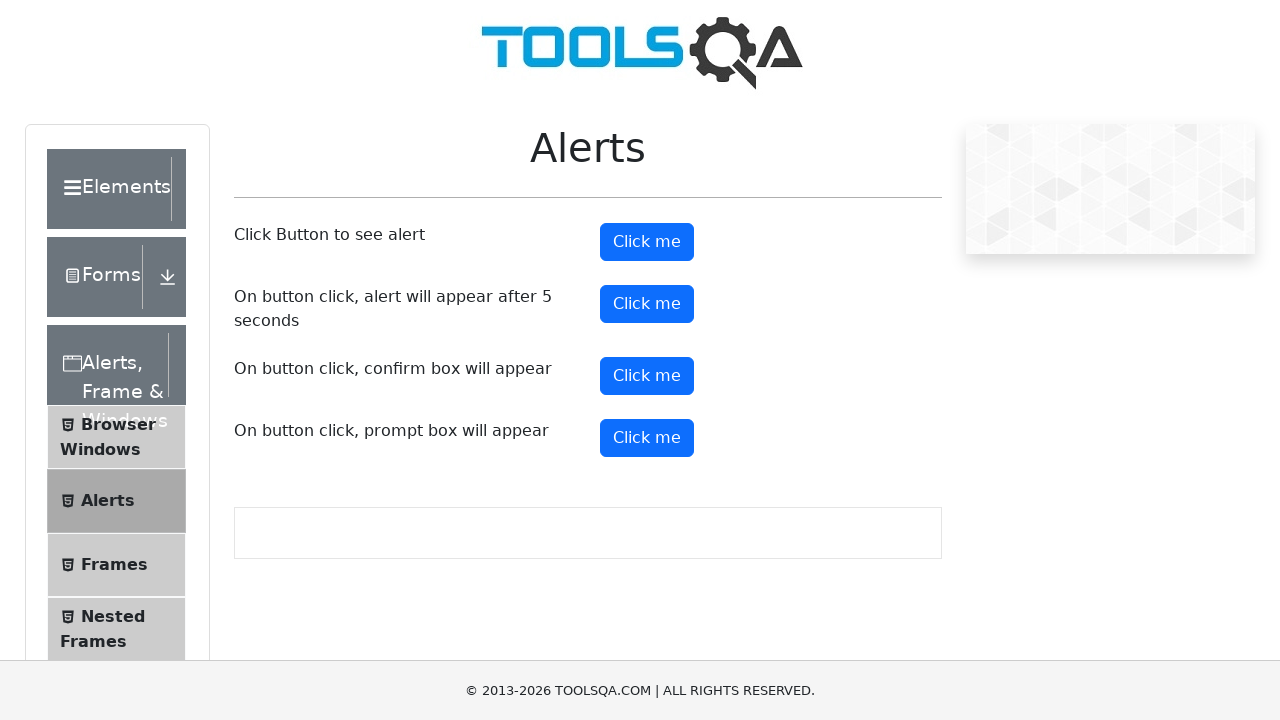

Set up dialog handler to accept prompt with text 'My name is David'
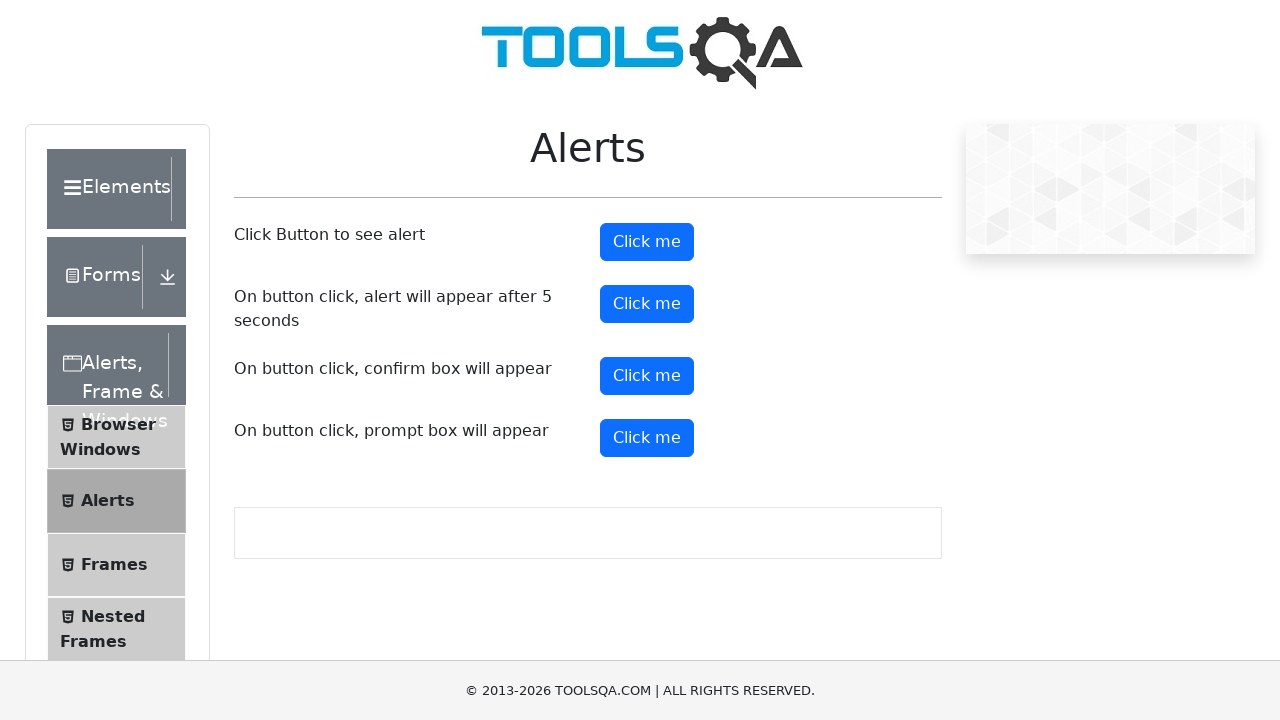

Clicked prompt button to trigger alert dialog at (647, 438) on button#promtButton
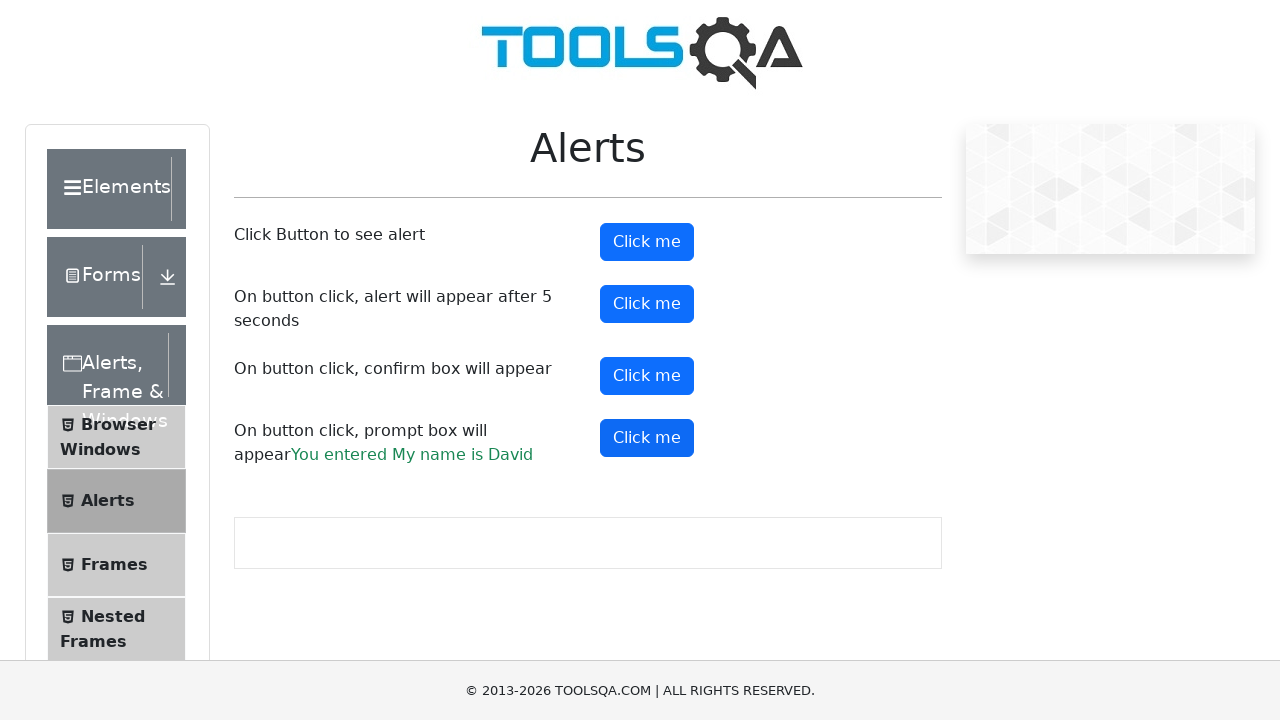

Verified result message displaying entered text 'My name is David'
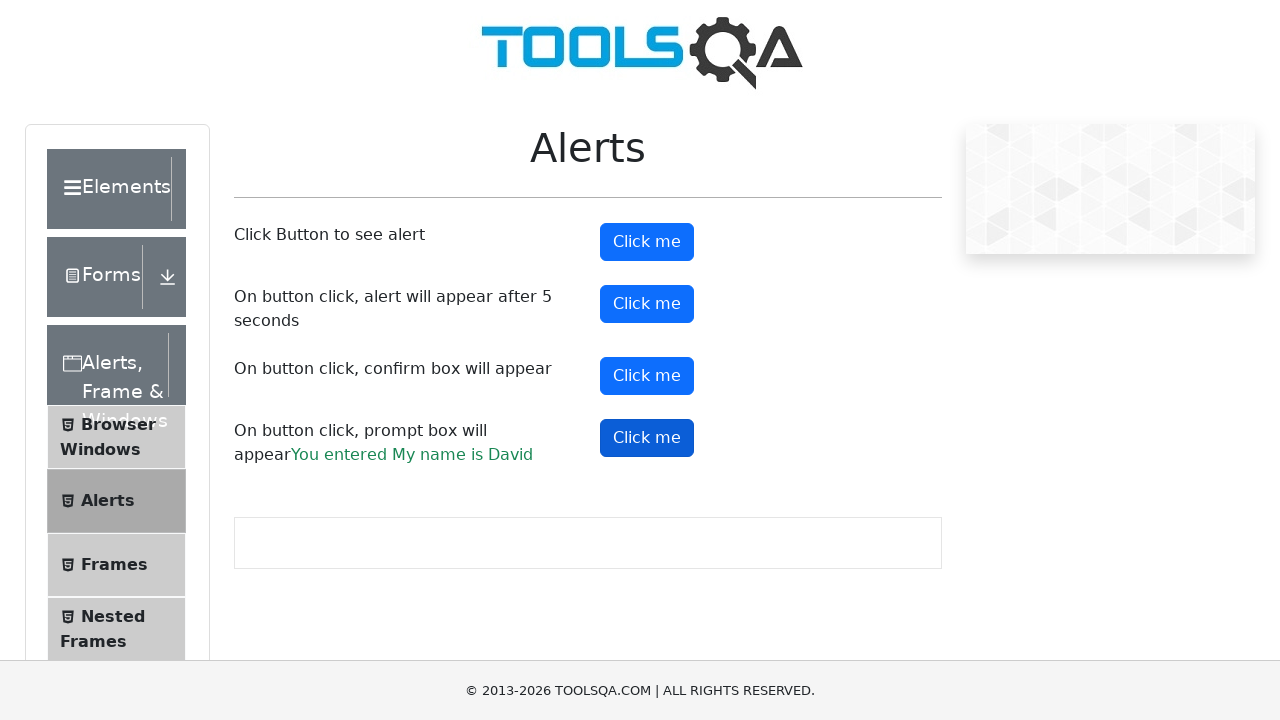

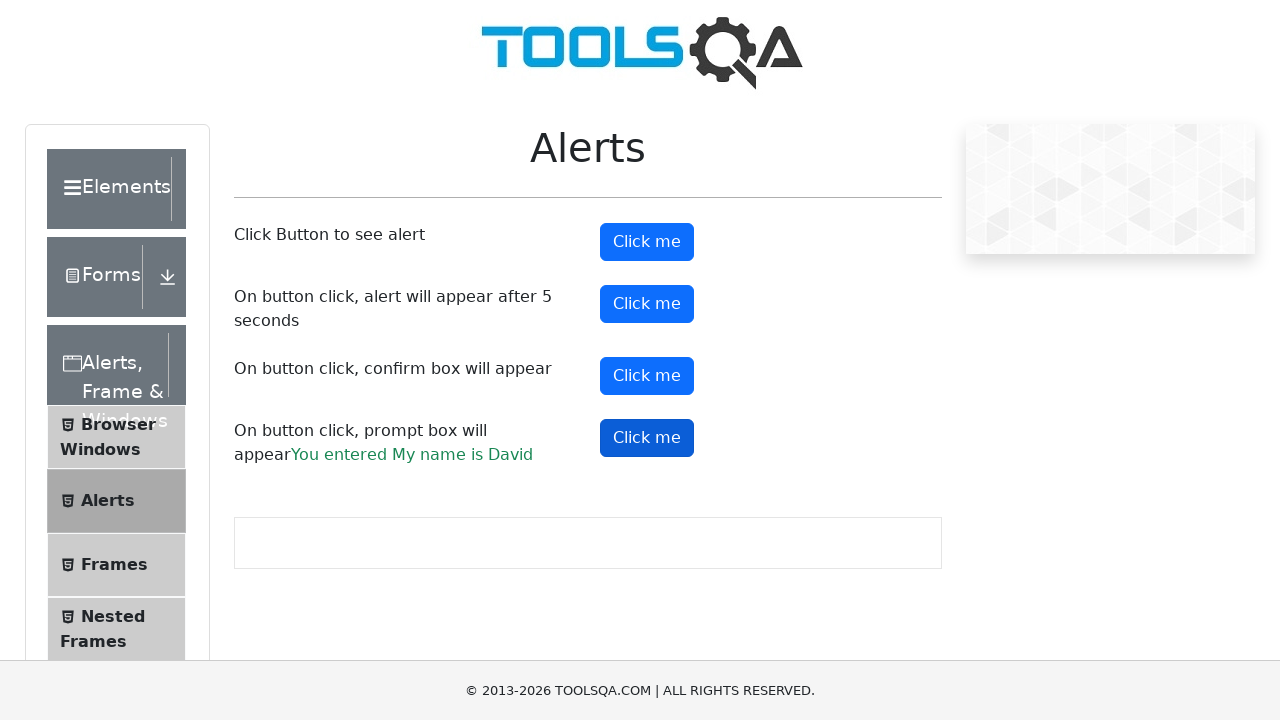